Creates a synthetic download link that triggers a PDF download, clicks it, and verifies that the download event is triggered successfully.

Starting URL: https://accessscan-demo1-1a36.vercel.app/#/report/demo

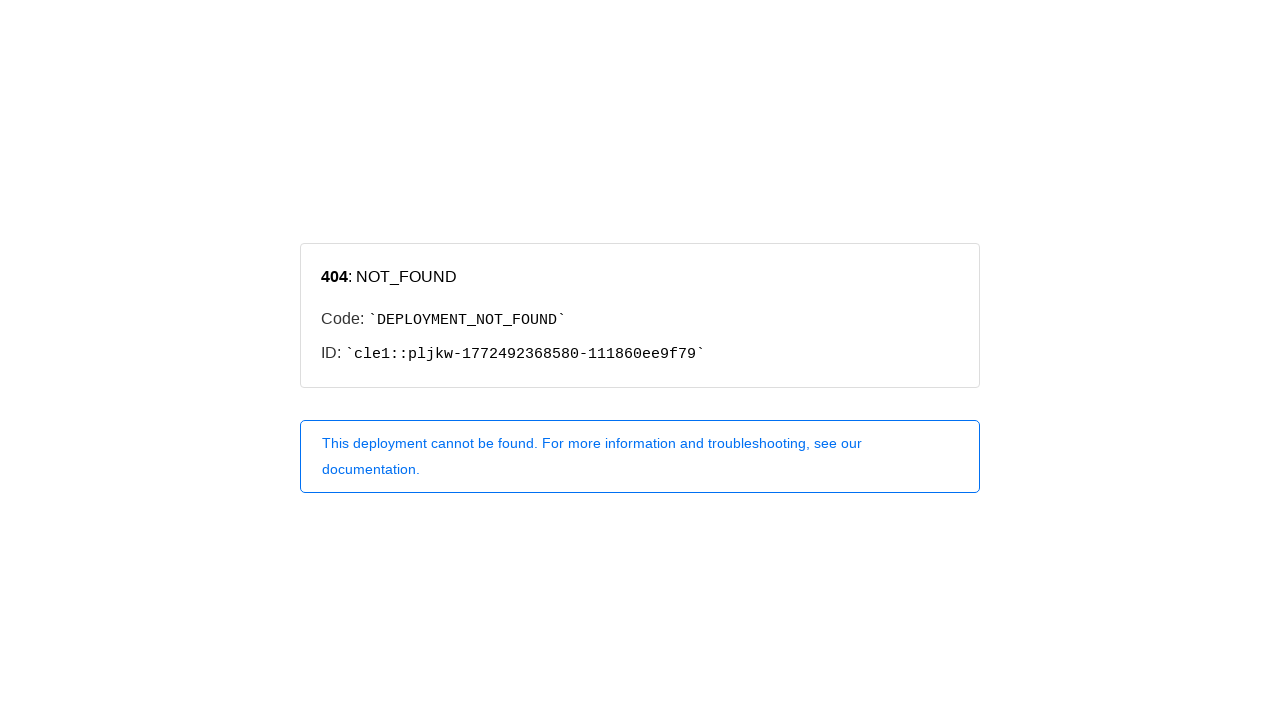

Waited for page to reach networkidle state
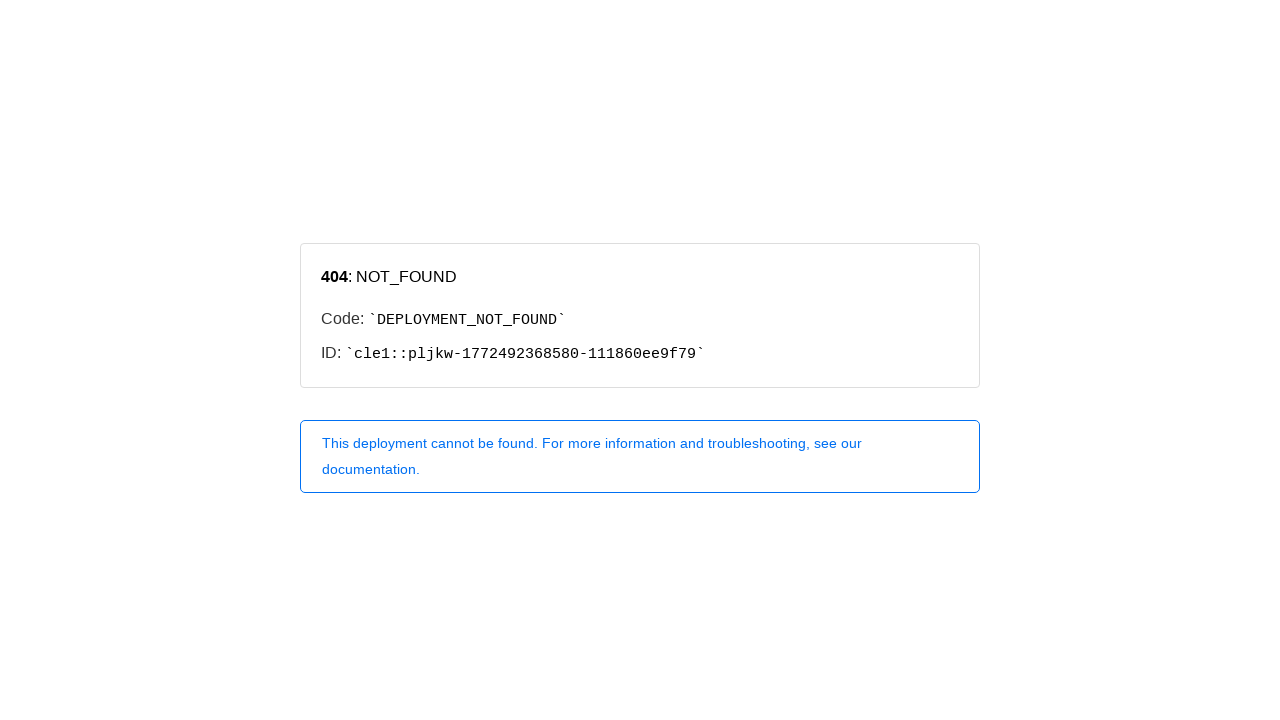

Waited 500ms for additional page stabilization
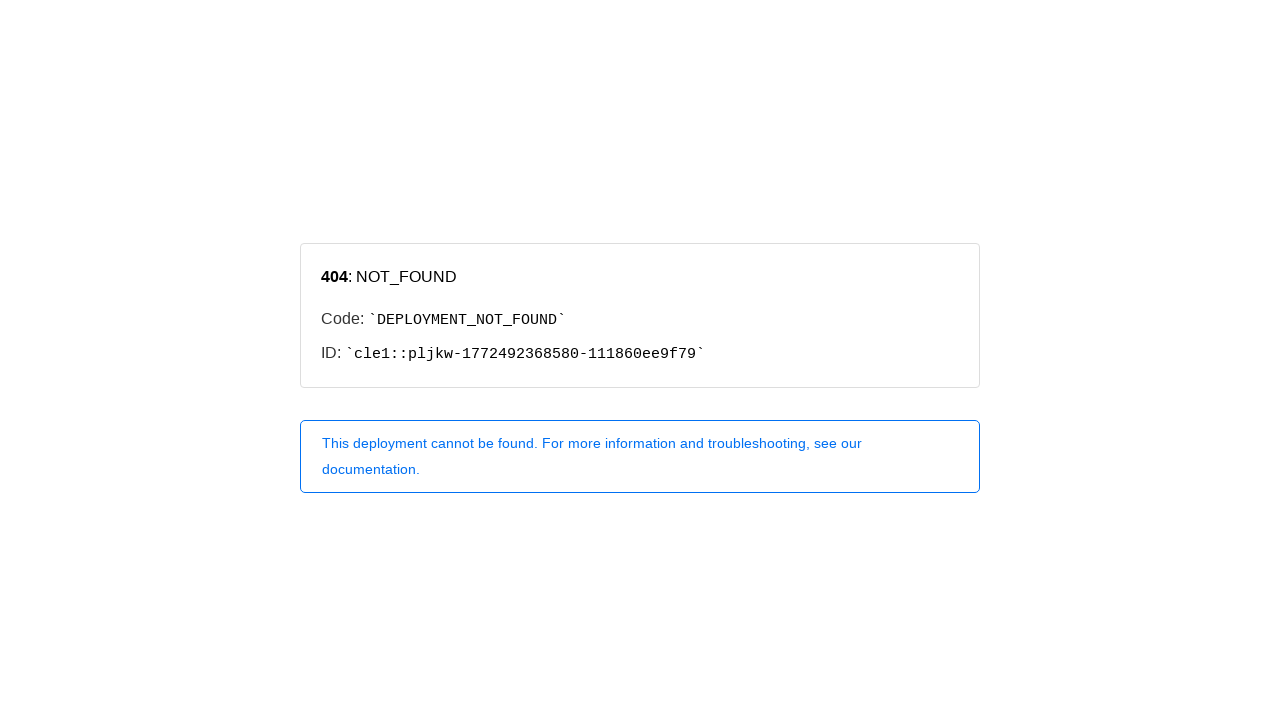

Created synthetic download link with PDF blob
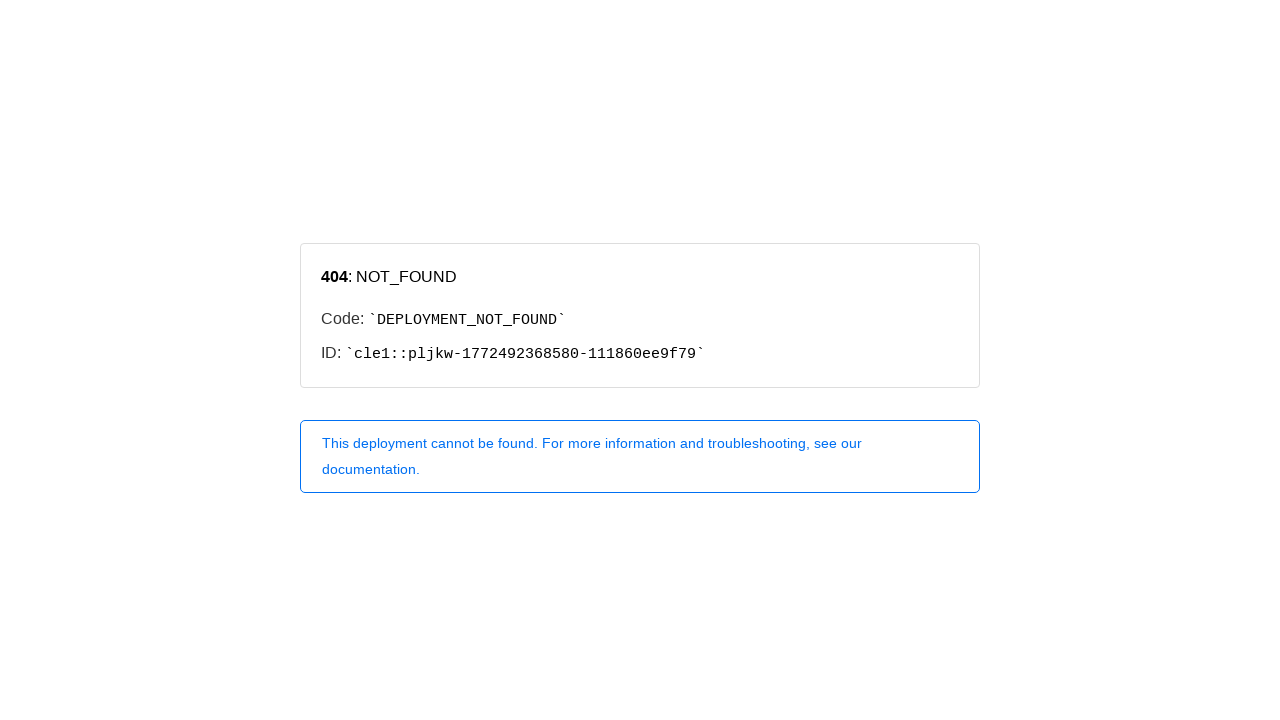

Clicked synthetic download link and captured download event at (83, 706) on #synthetic-download
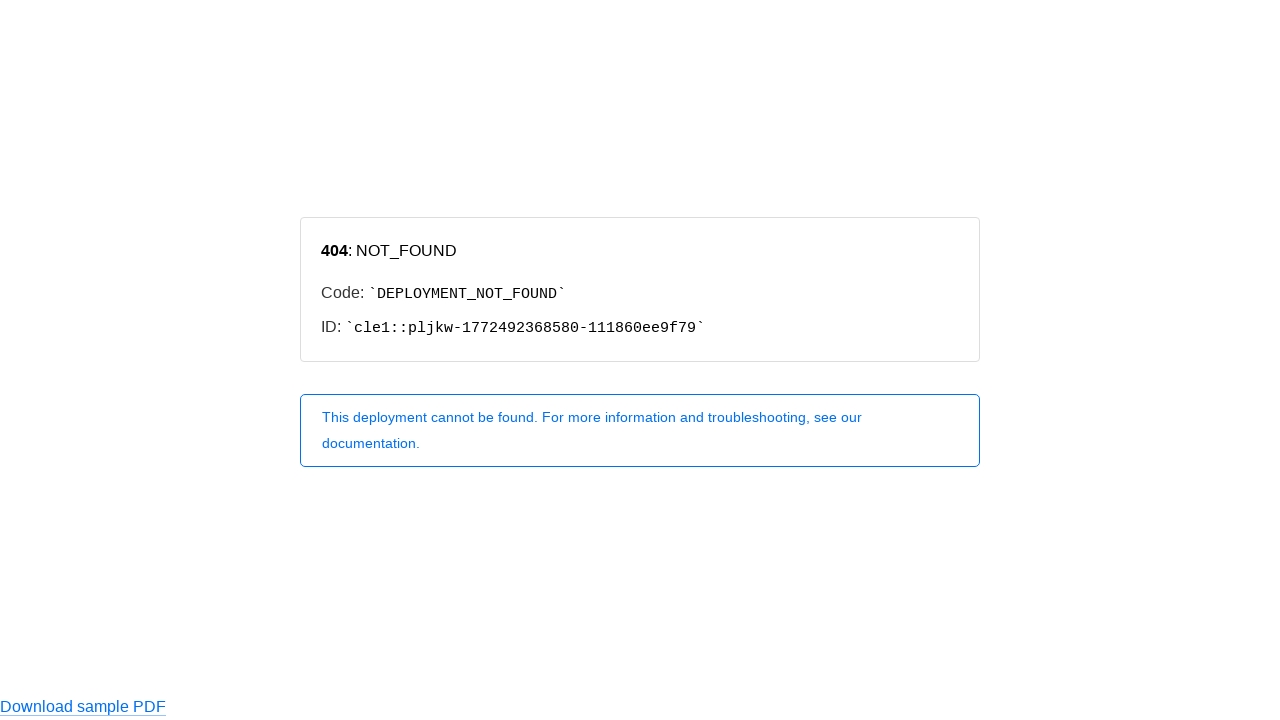

Retrieved download object from download event
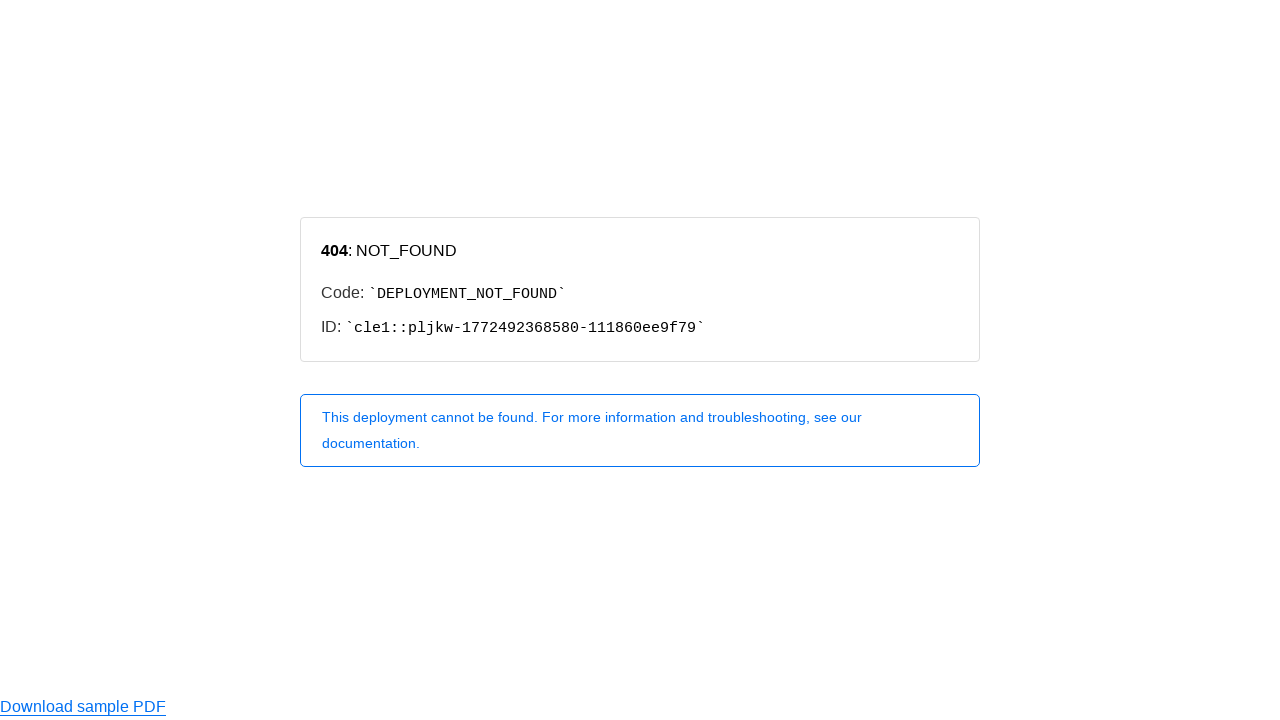

Obtained file path of downloaded PDF
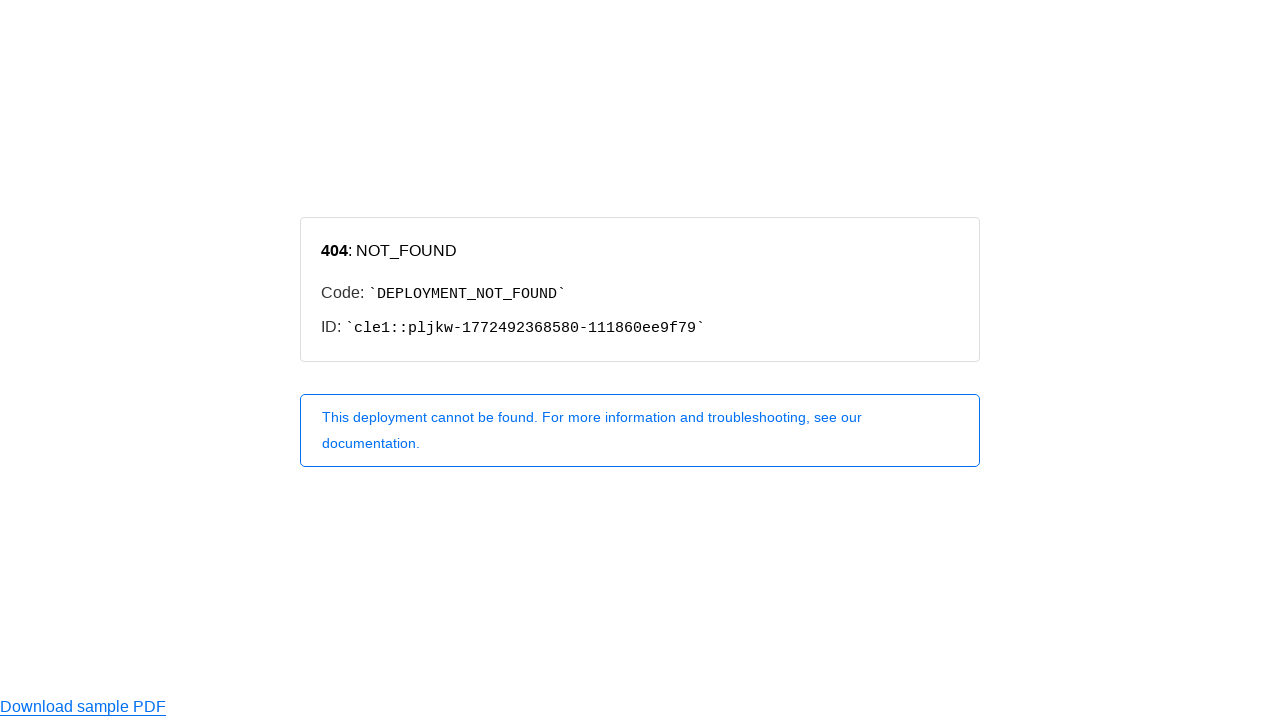

Verified that download path exists
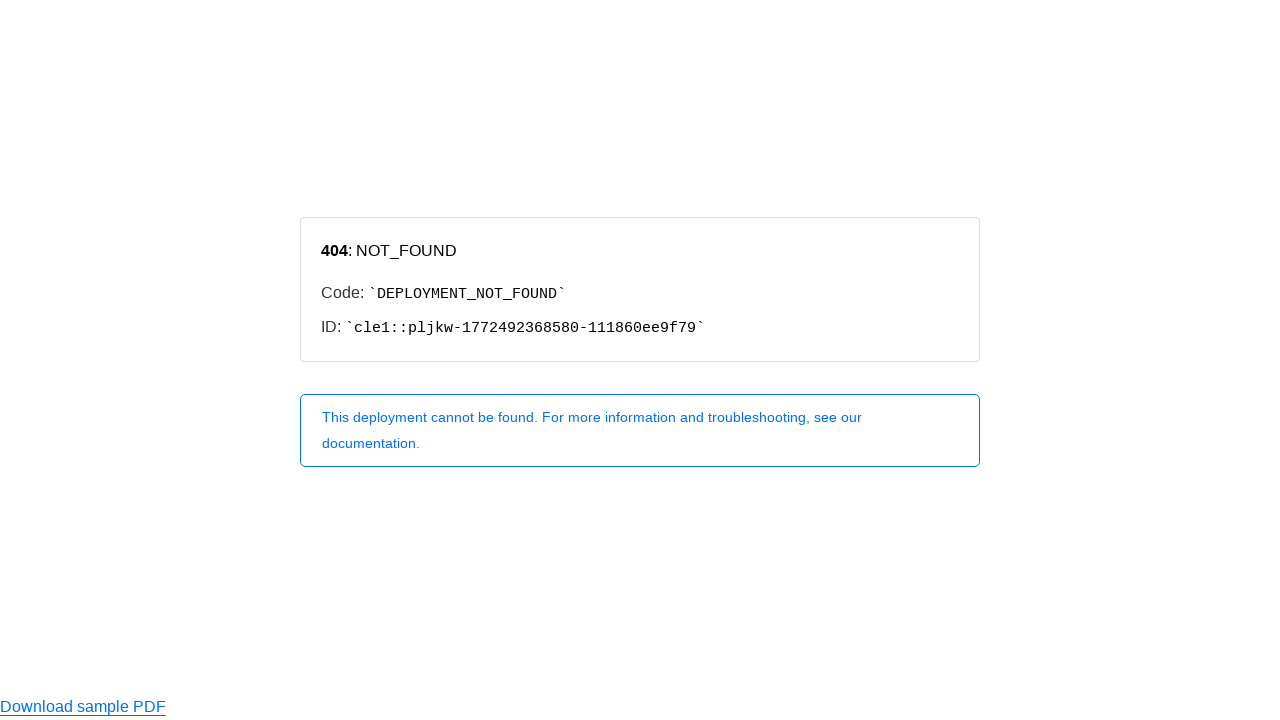

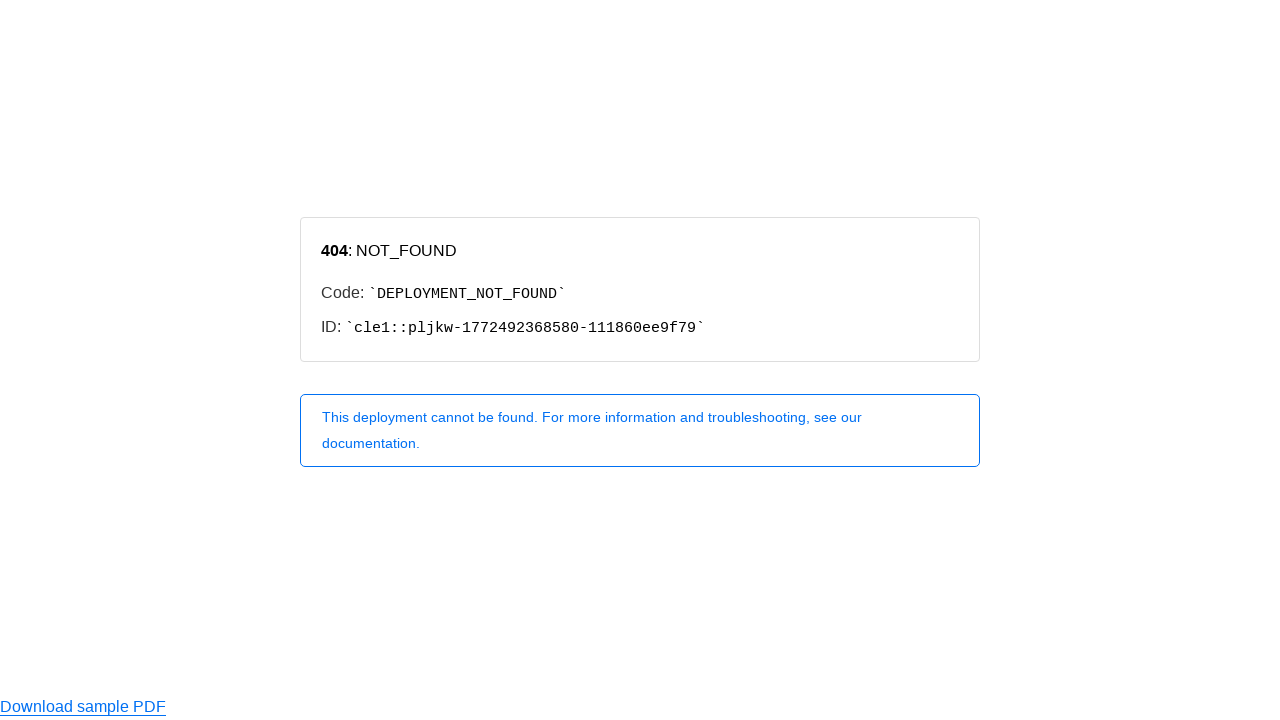